Tests a modal dialog by clicking a button to trigger it, waiting for the modal to appear, and then clicking OK to dismiss it.

Starting URL: https://testpages.herokuapp.com/styled/alerts/fake-alert-test.html

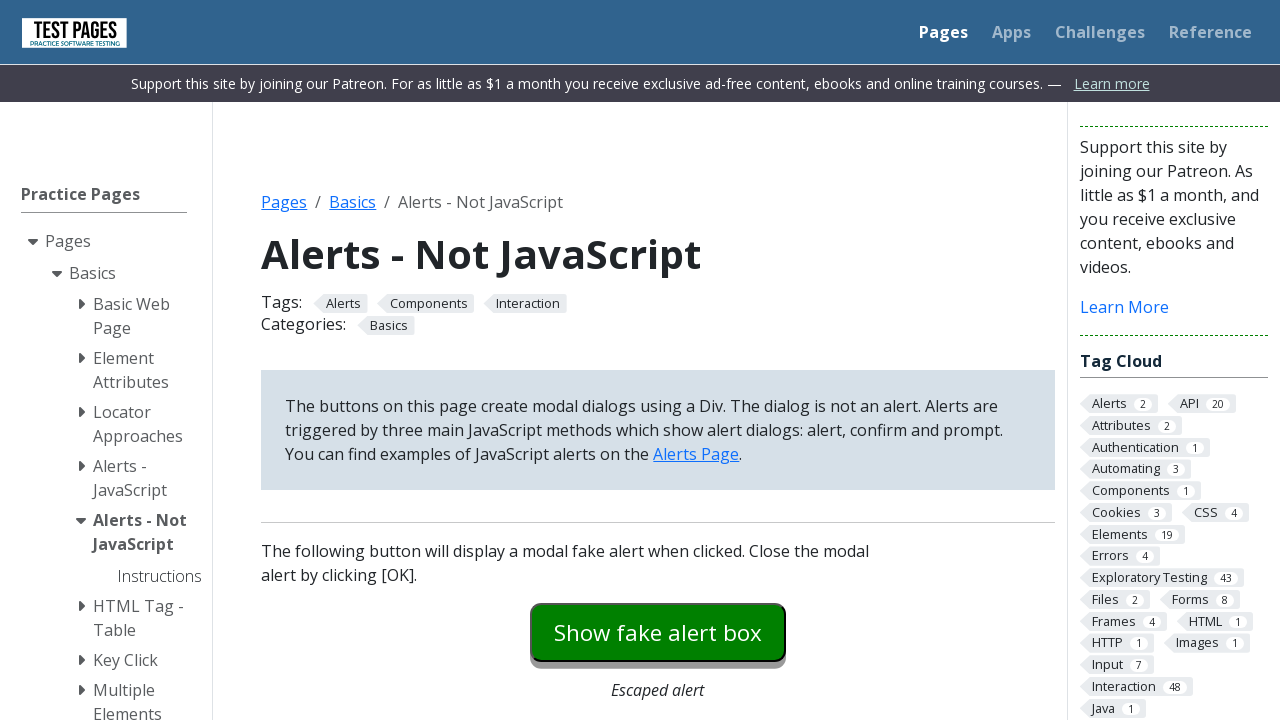

Clicked modal dialog trigger button at (658, 360) on #modaldialog
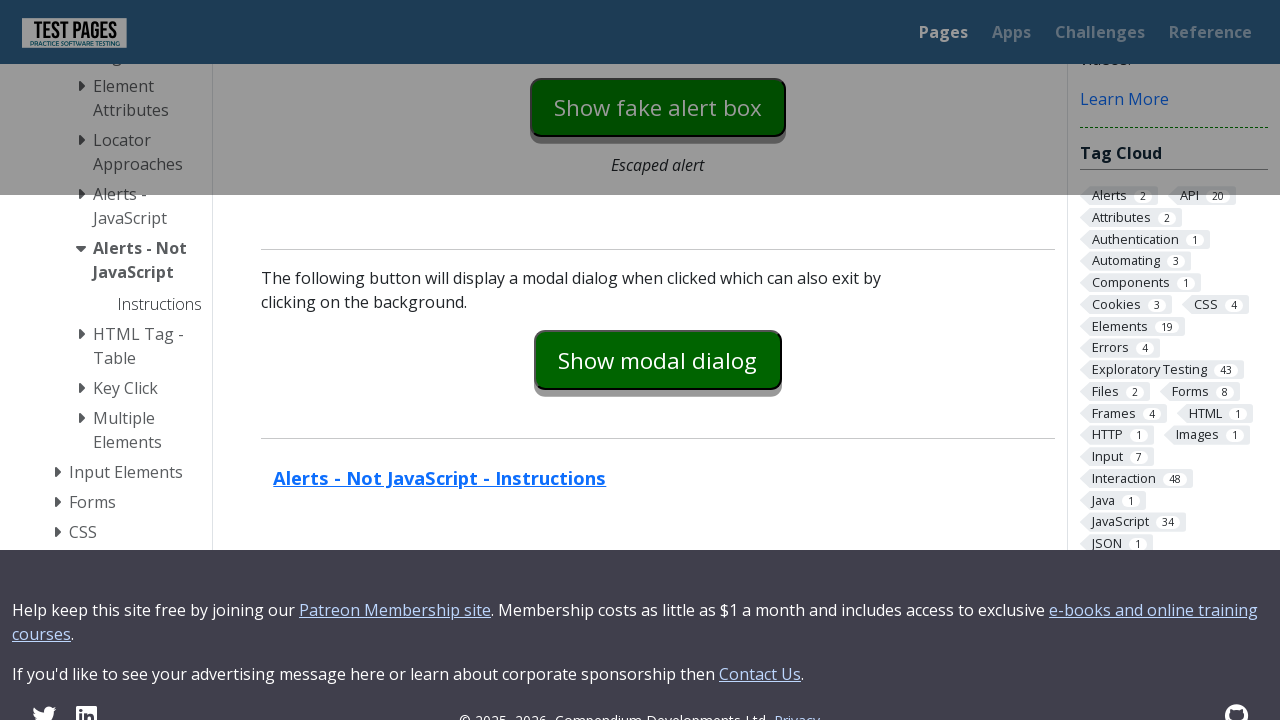

Dialog OK button became visible
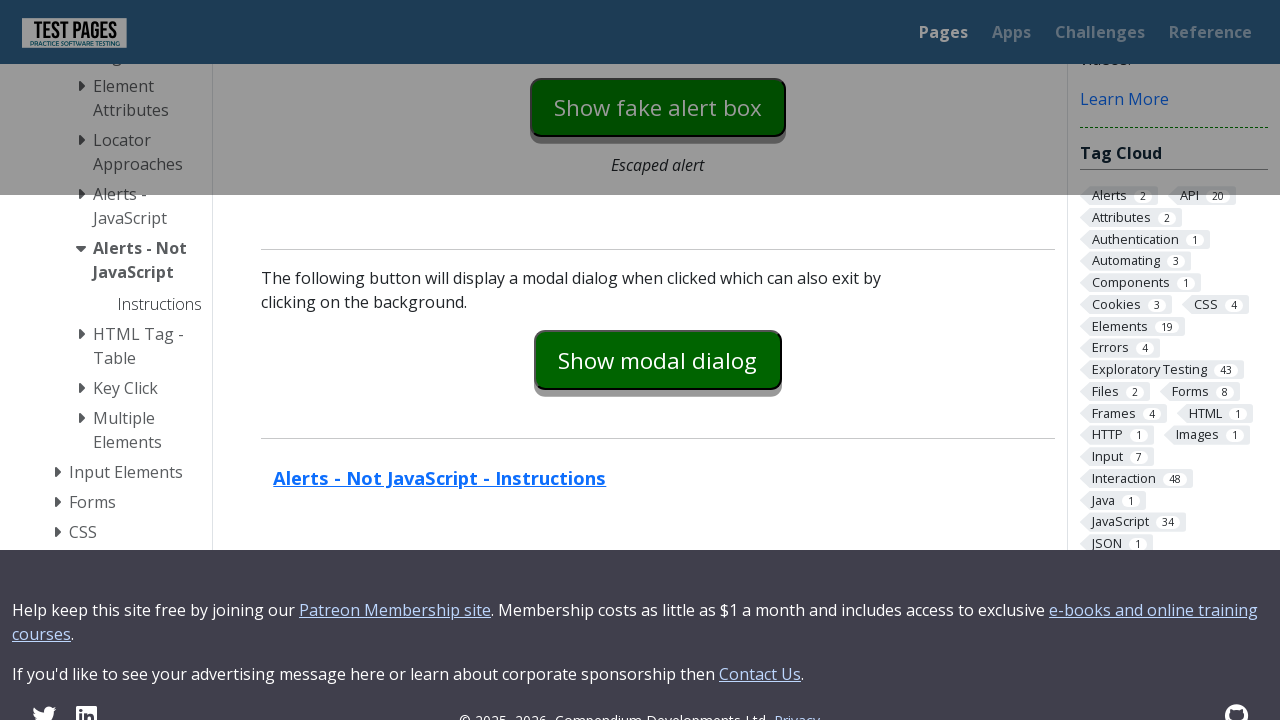

Clicked OK button to dismiss the modal dialog at (719, 361) on #dialog-ok
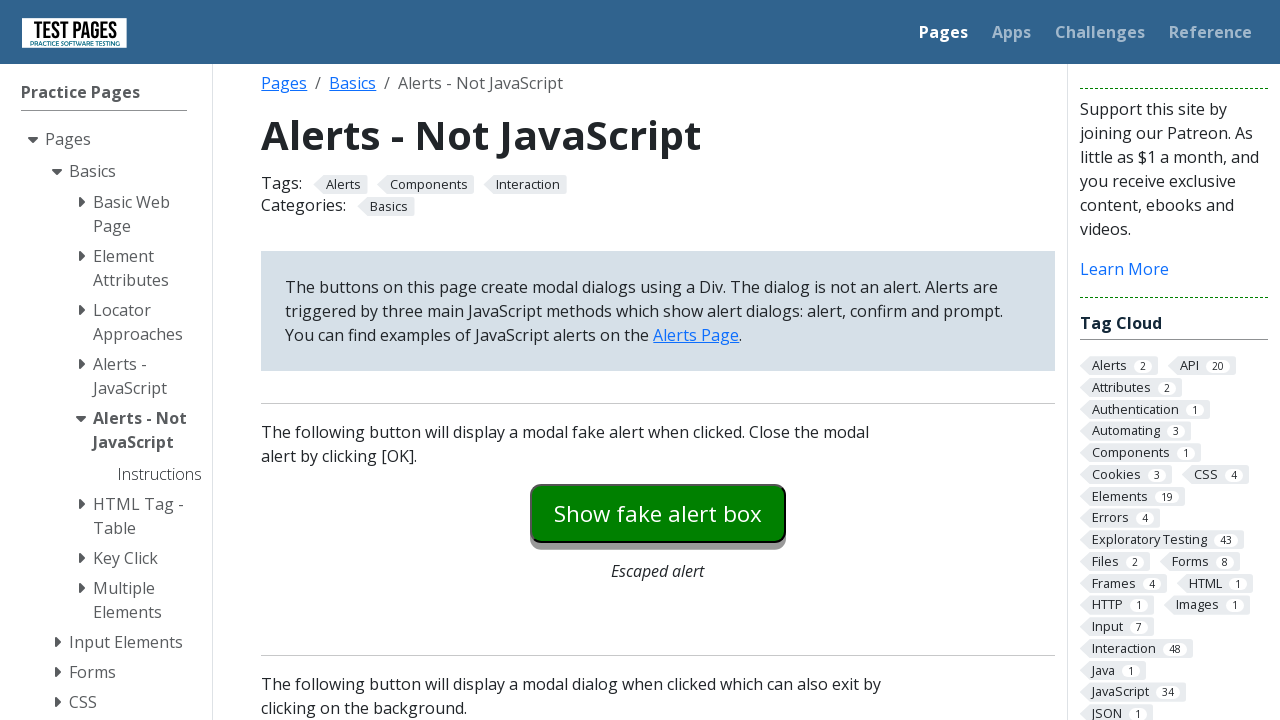

Verified modal dialog is closed
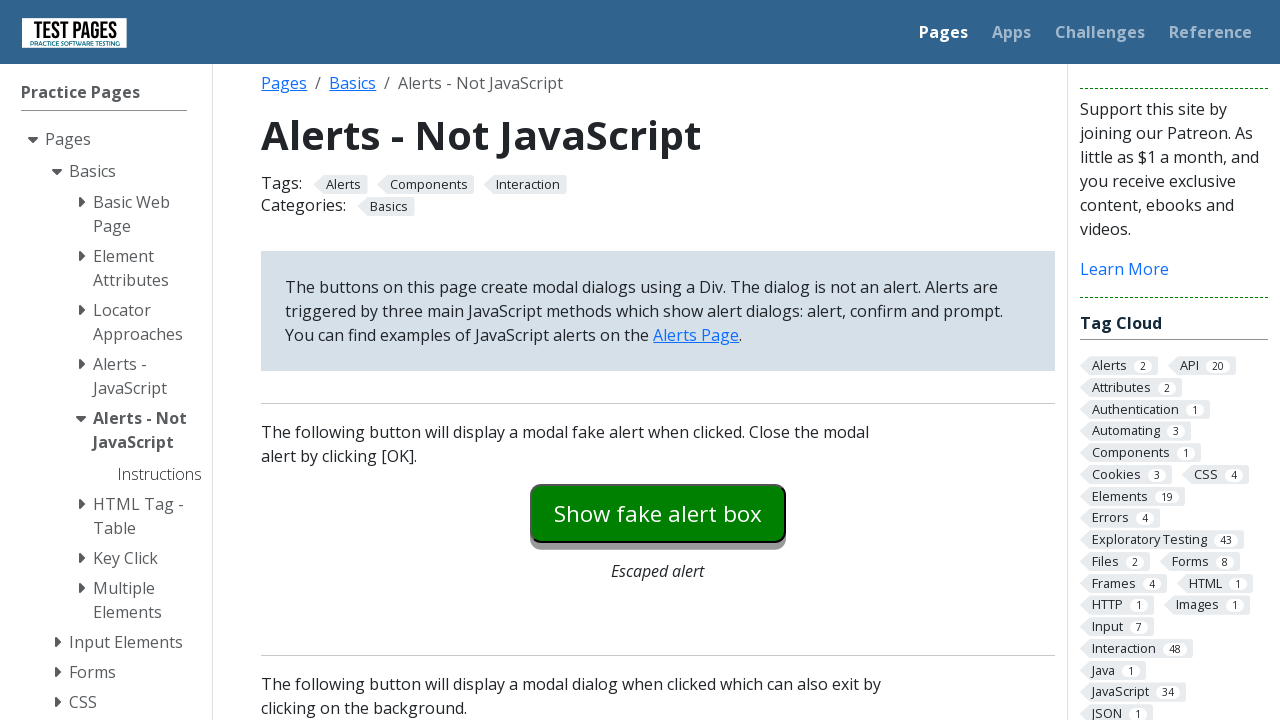

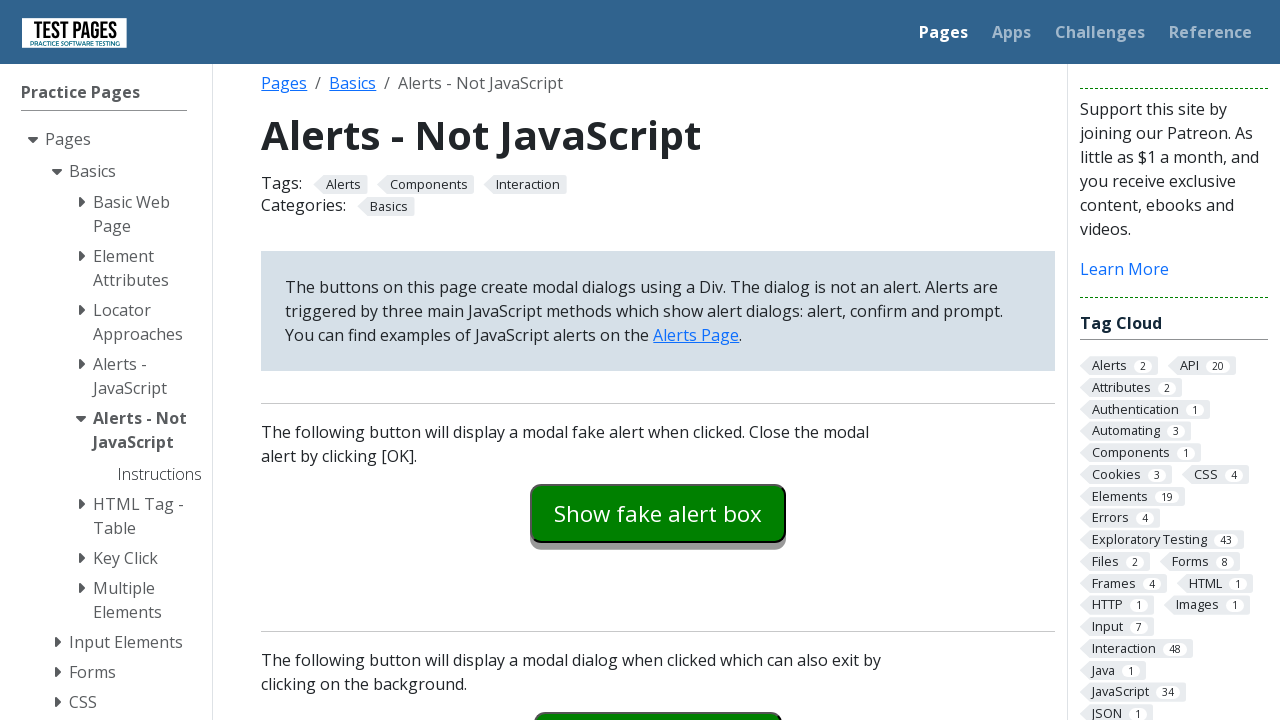